Tests marking individual items as complete by creating two items and checking their checkboxes.

Starting URL: https://demo.playwright.dev/todomvc

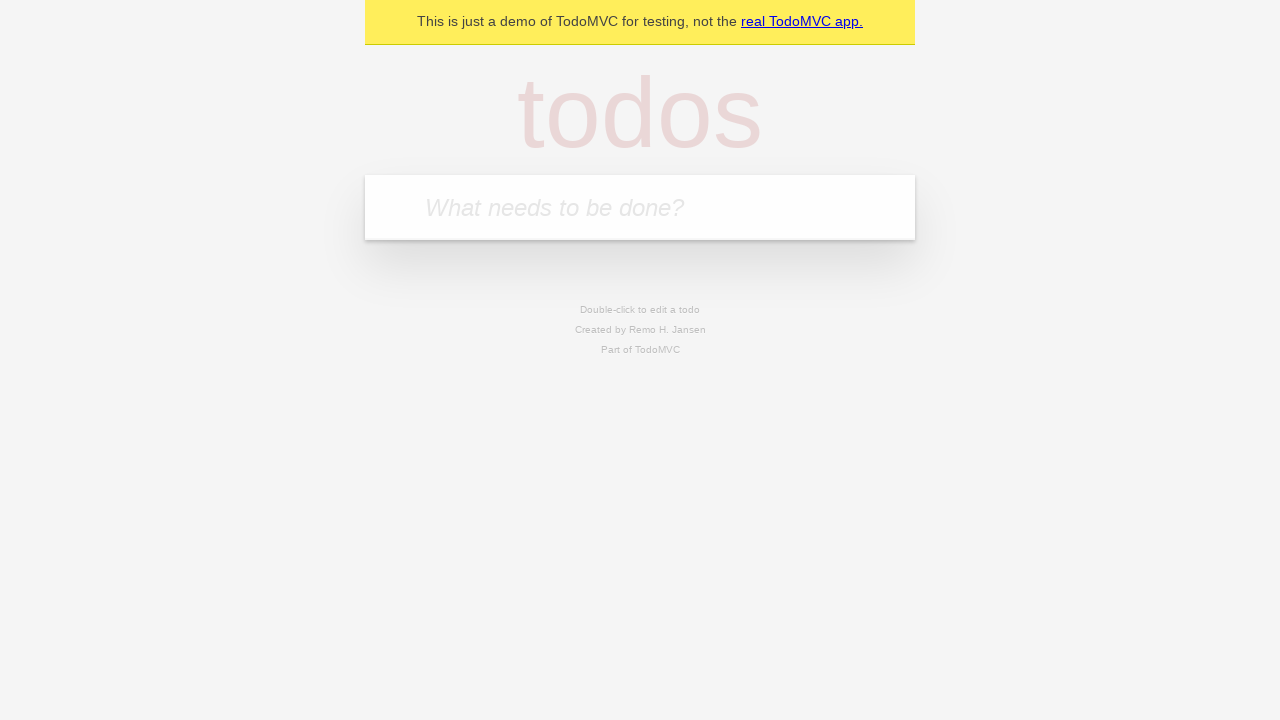

Filled todo input with 'buy some cheese' on internal:attr=[placeholder="What needs to be done?"i]
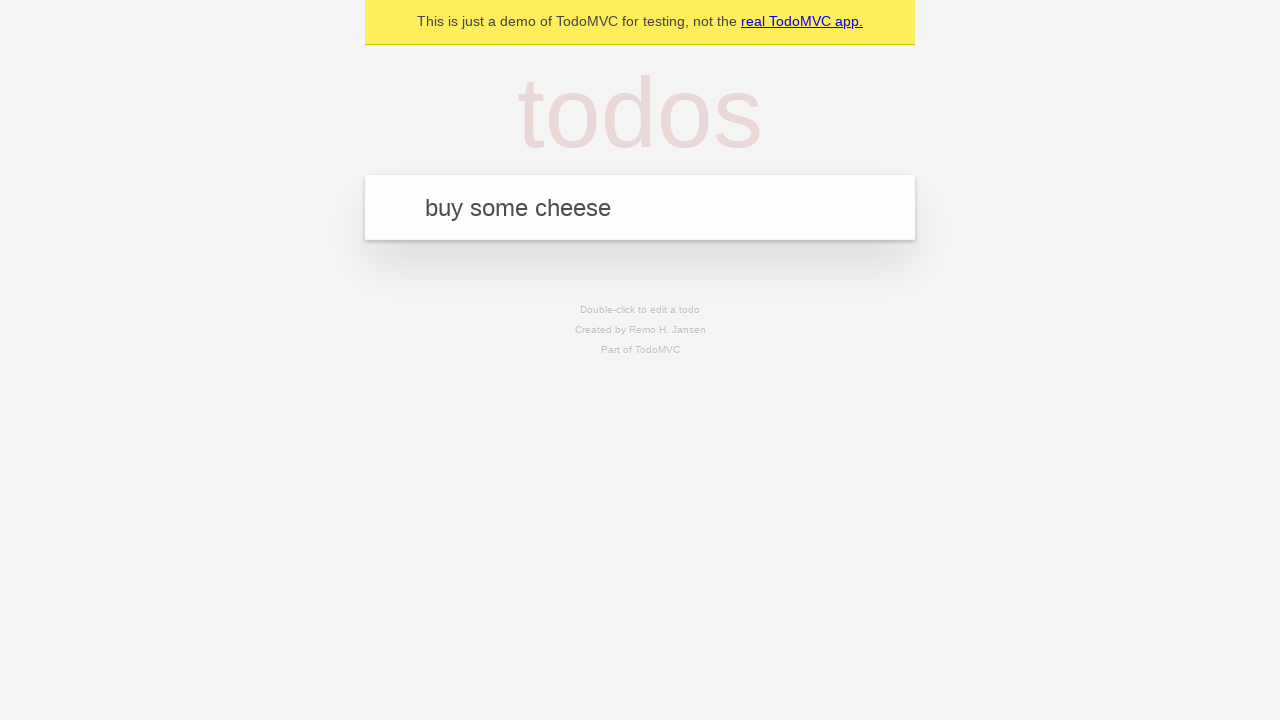

Pressed Enter to create first todo item on internal:attr=[placeholder="What needs to be done?"i]
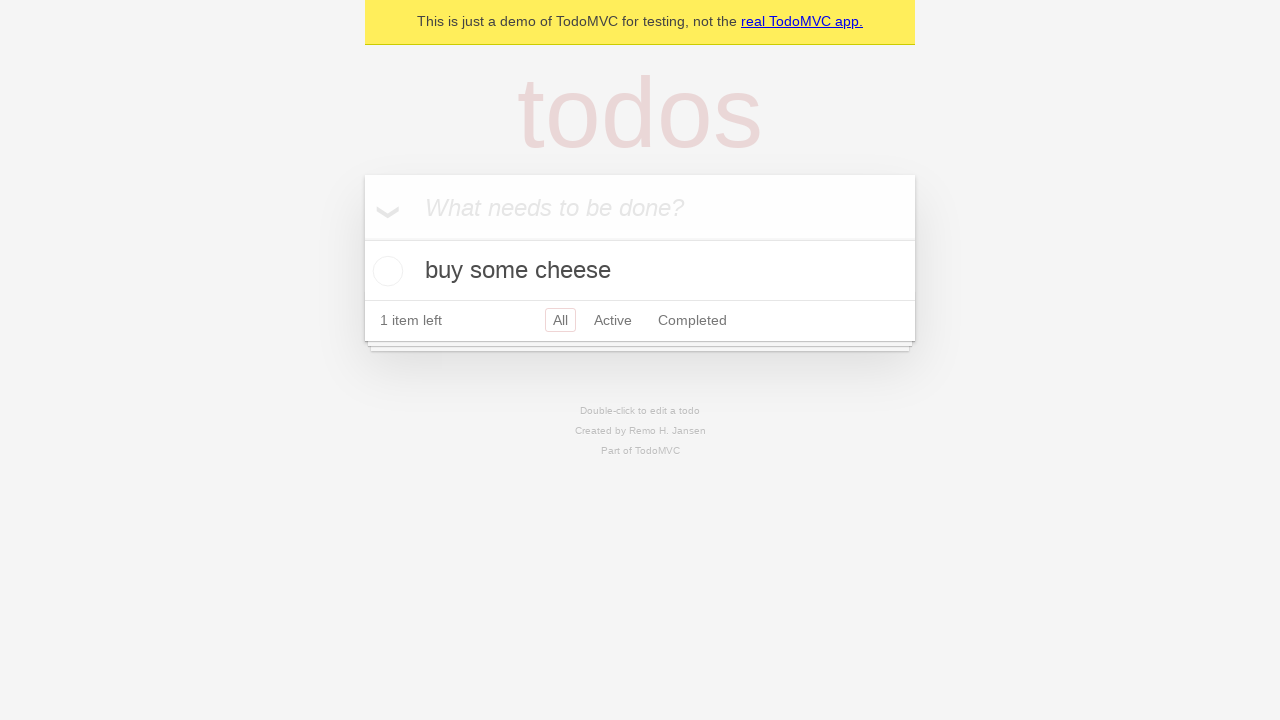

Filled todo input with 'feed the cat' on internal:attr=[placeholder="What needs to be done?"i]
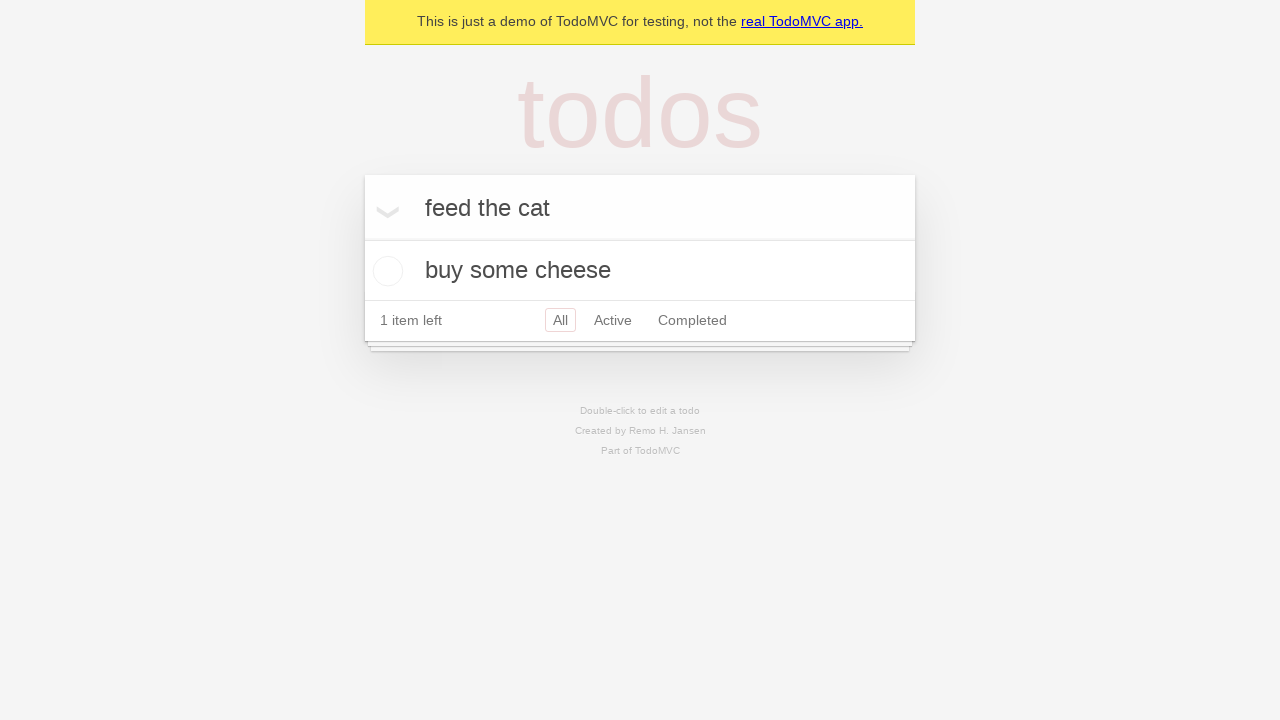

Pressed Enter to create second todo item on internal:attr=[placeholder="What needs to be done?"i]
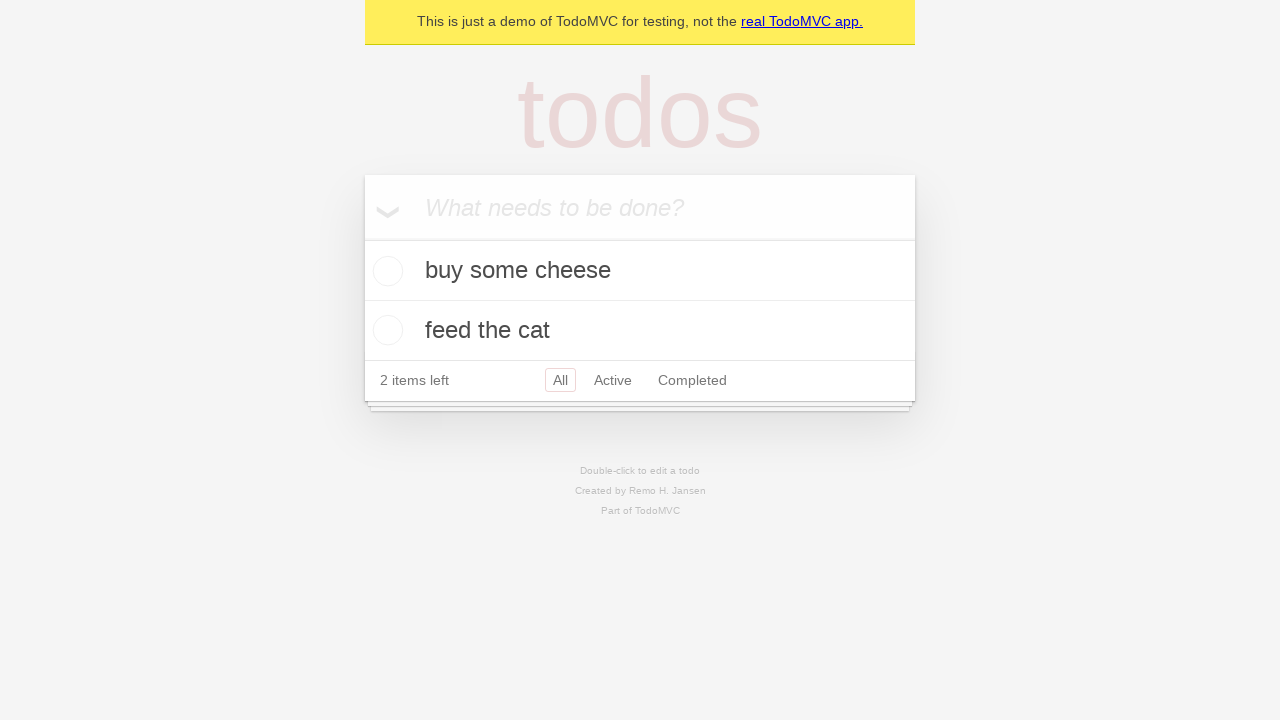

Checked checkbox for first item 'buy some cheese' at (385, 271) on internal:testid=[data-testid="todo-item"s] >> nth=0 >> internal:role=checkbox
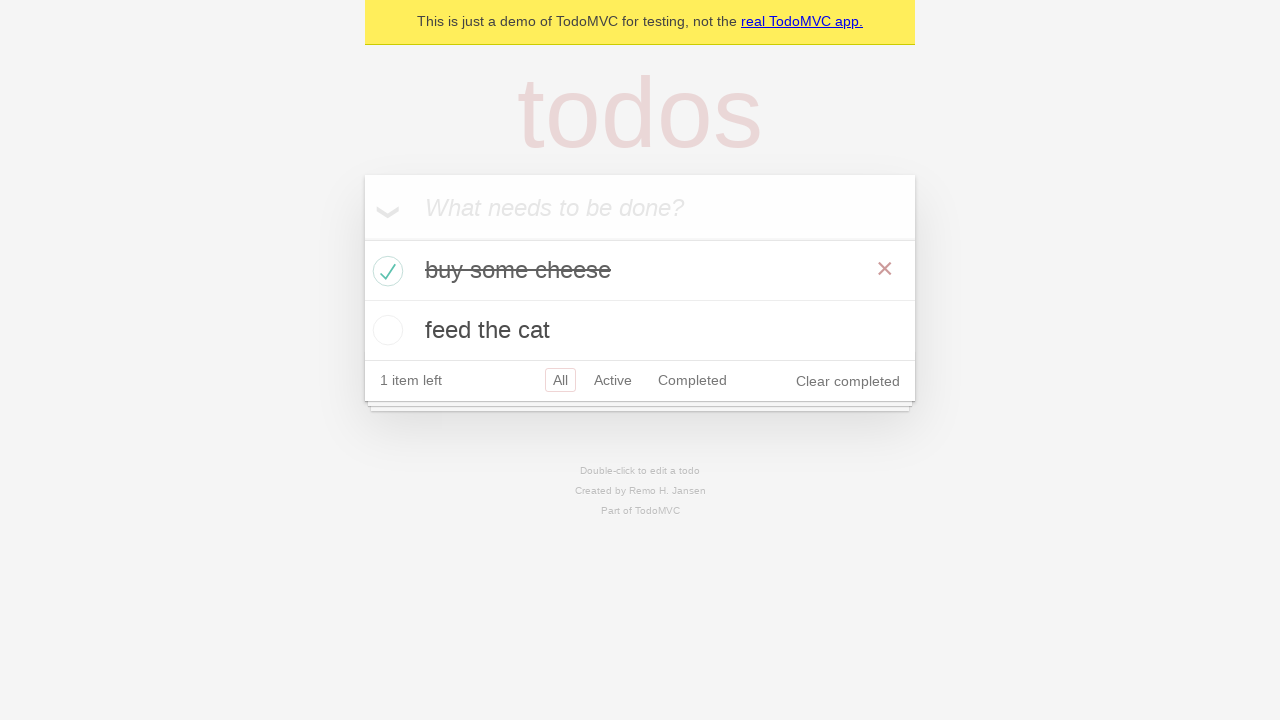

Checked checkbox for second item 'feed the cat' at (385, 330) on internal:testid=[data-testid="todo-item"s] >> nth=1 >> internal:role=checkbox
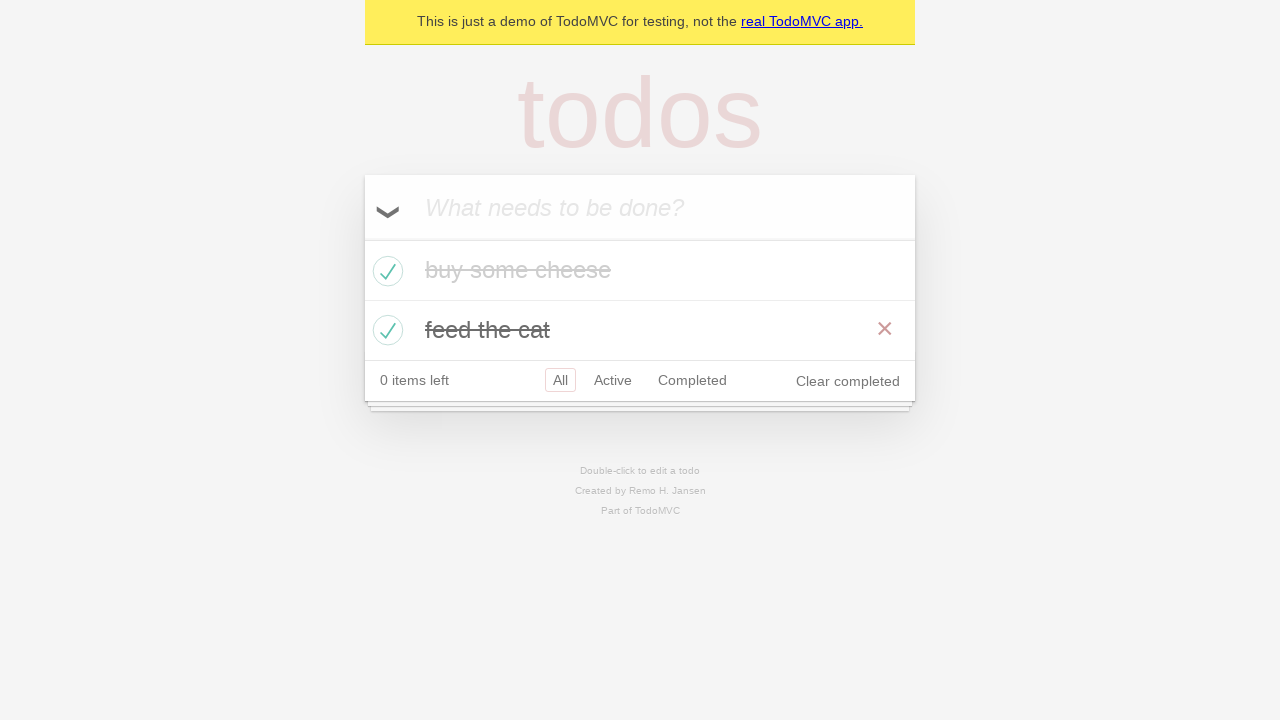

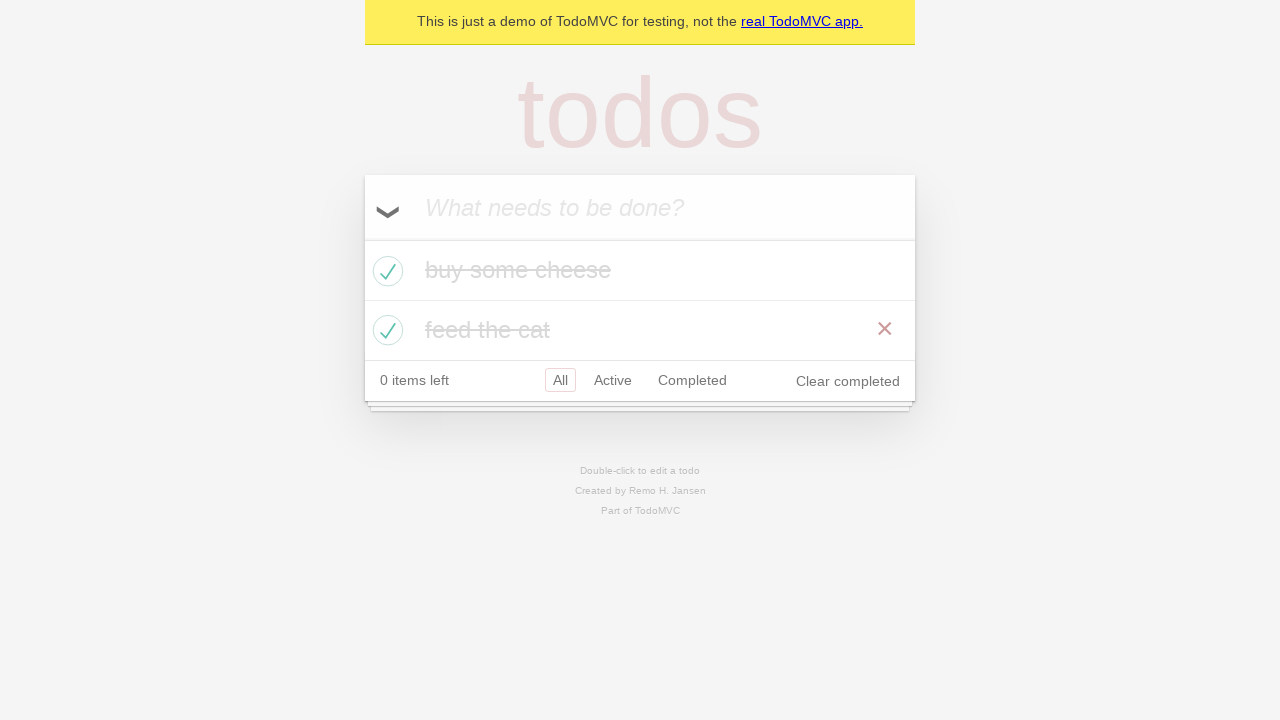